Tests navigation to the Benefits page by clicking the Benefits link and validating the page content

Starting URL: https://www.fppaco.org

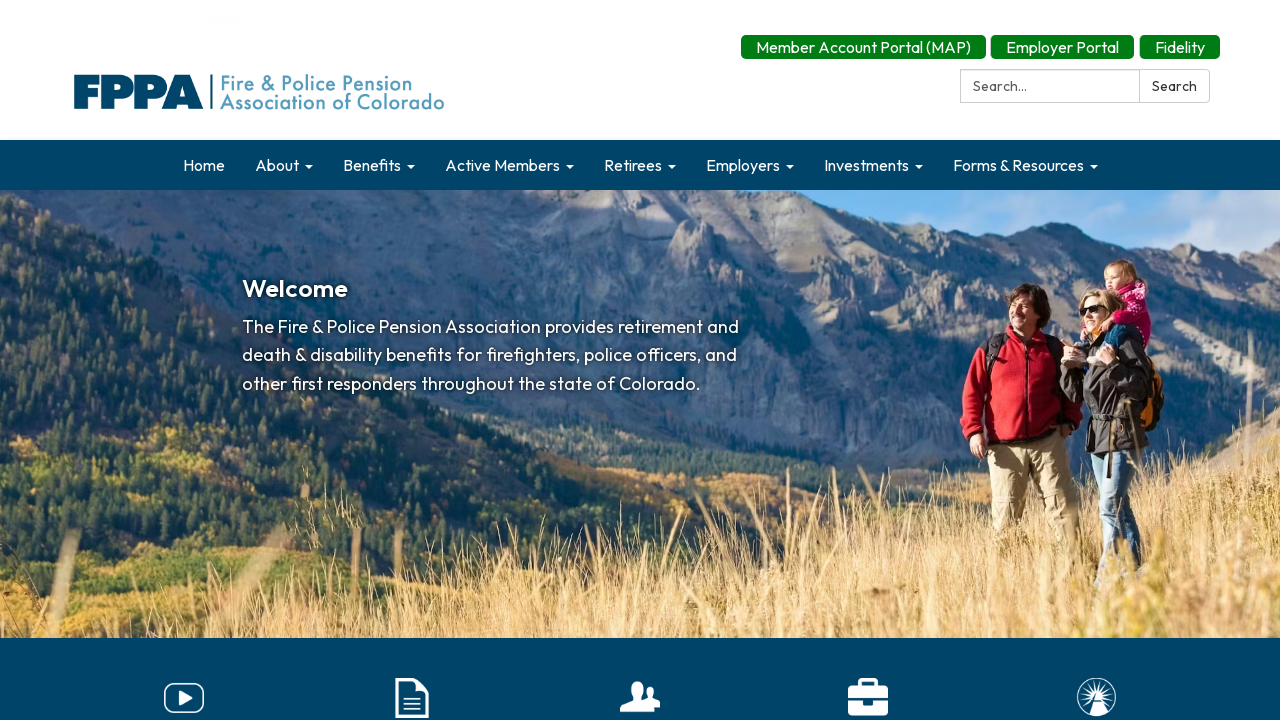

Set viewport size to 1280x720
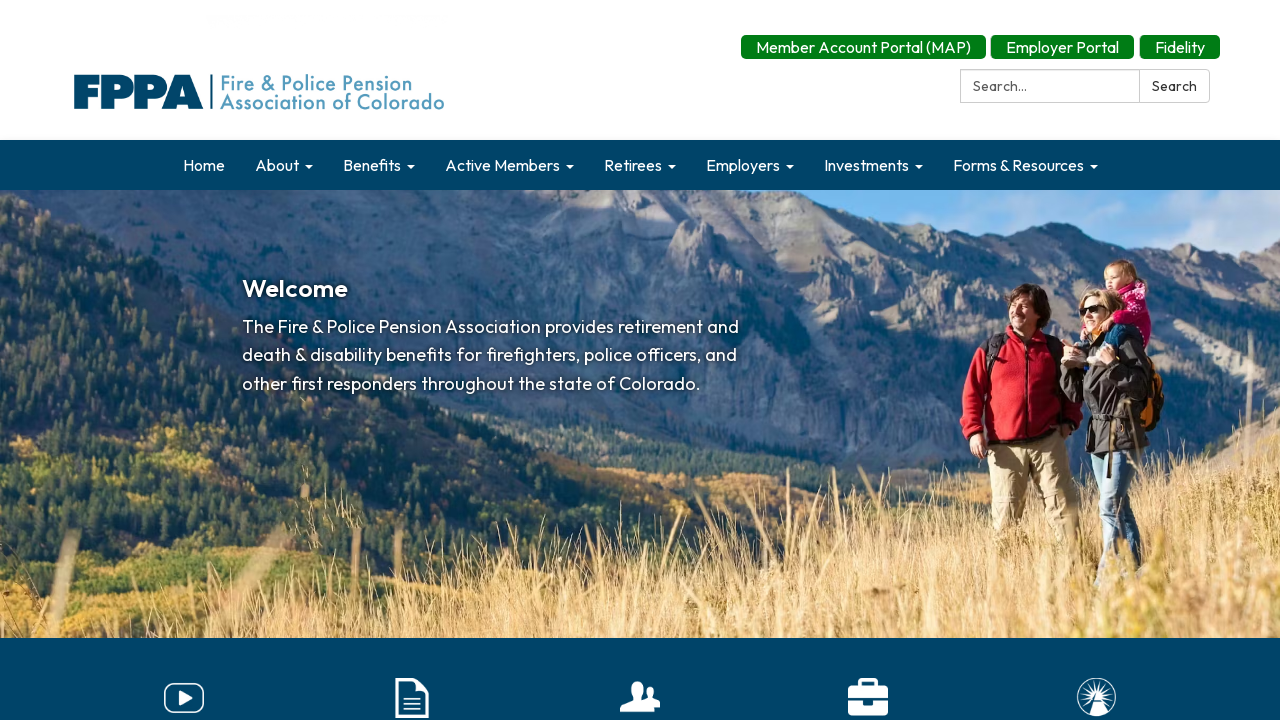

Clicked Benefits link at (492, 336) on internal:role=link[name="Benefits"i]
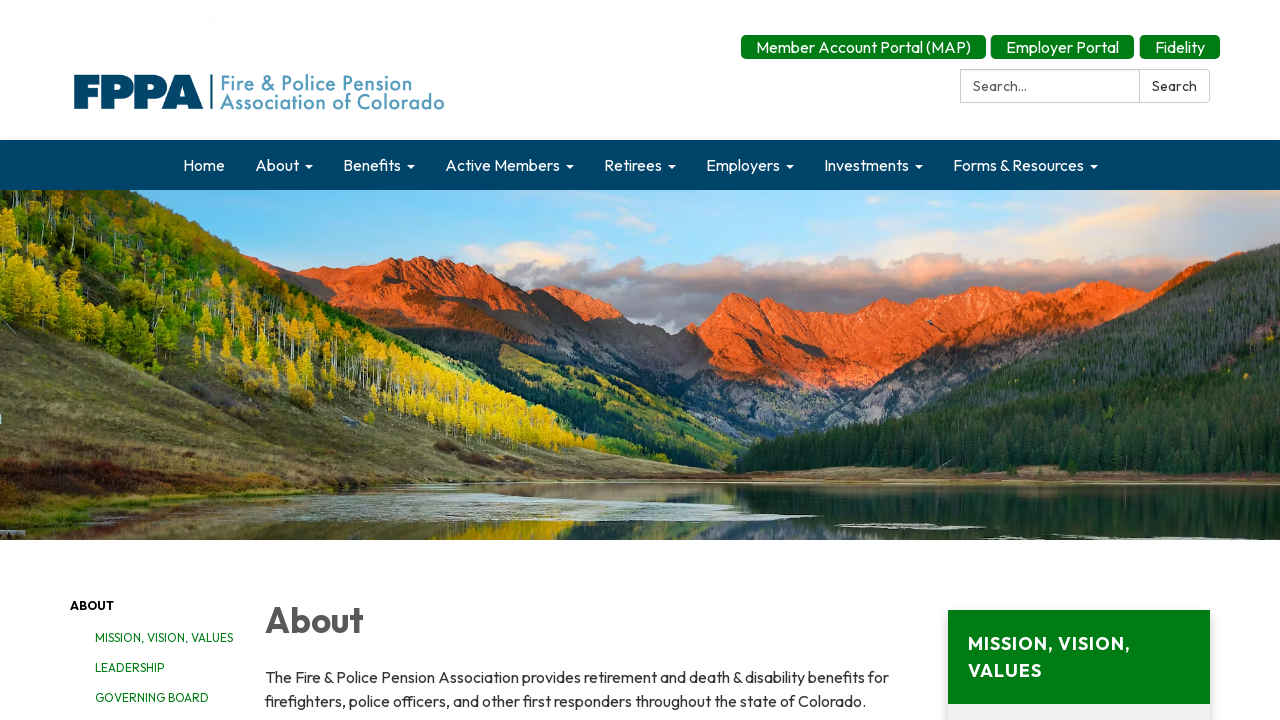

Page load completed
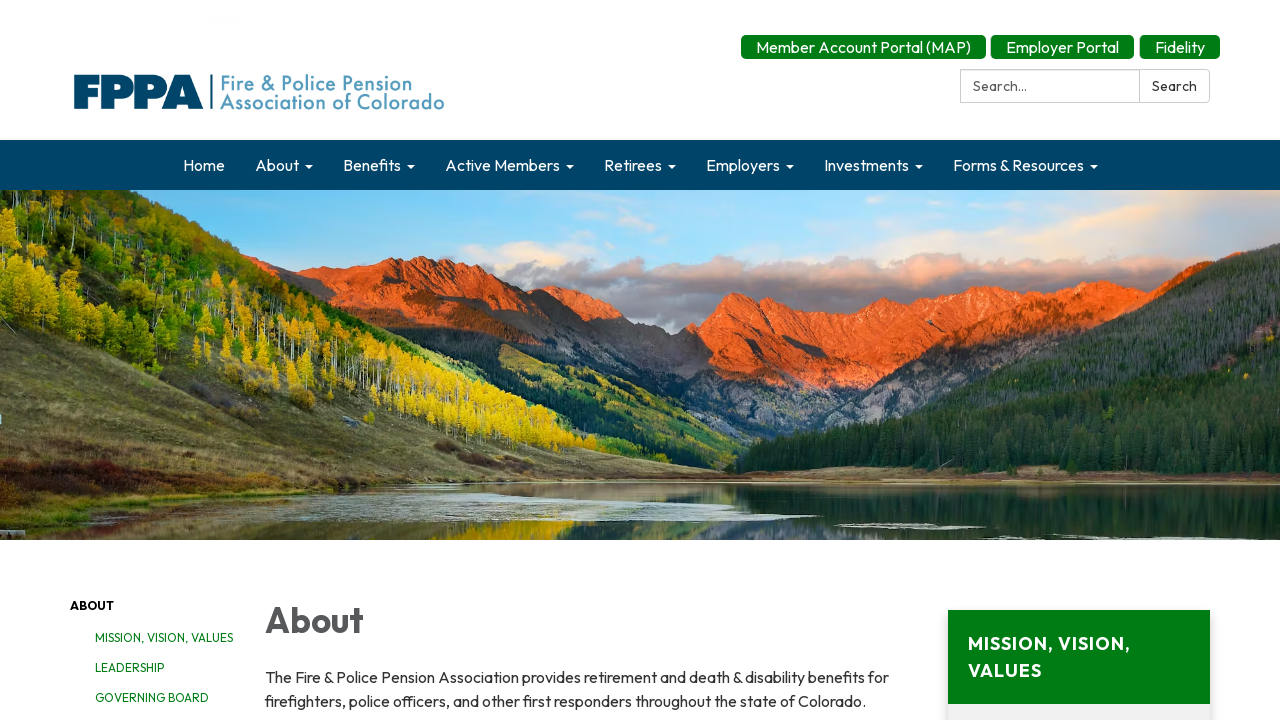

Main content area is visible on Benefits page
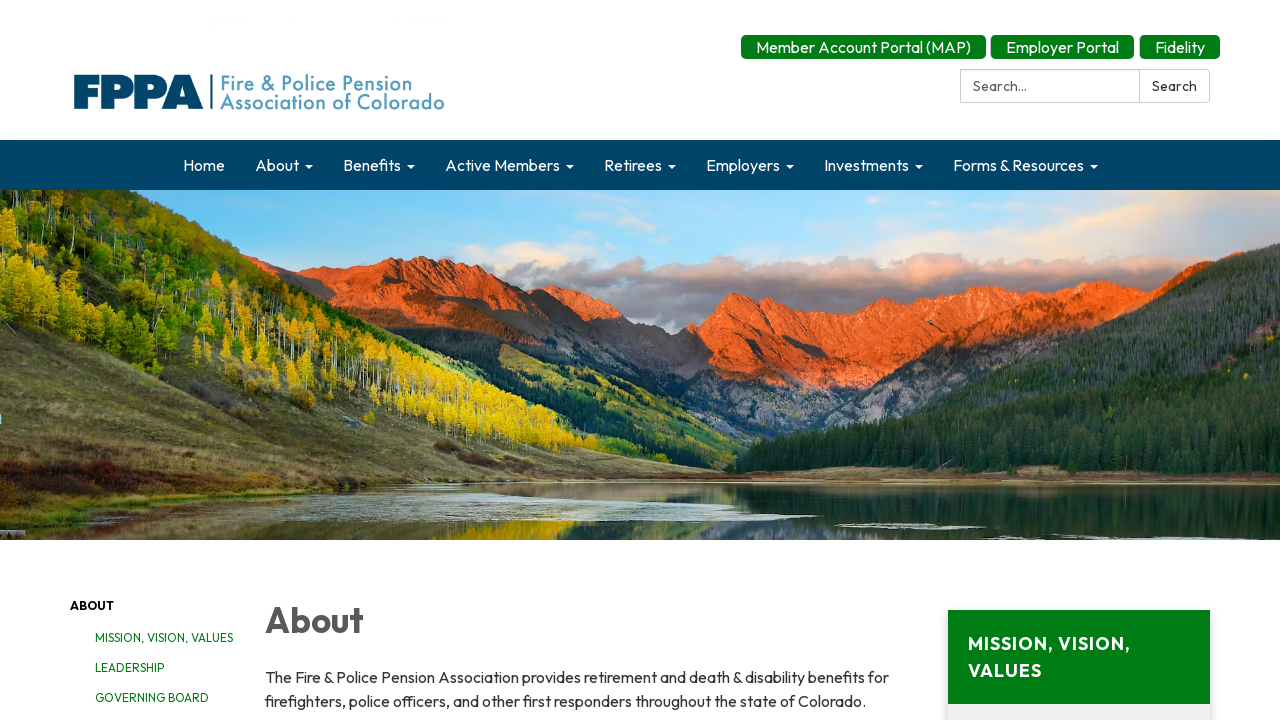

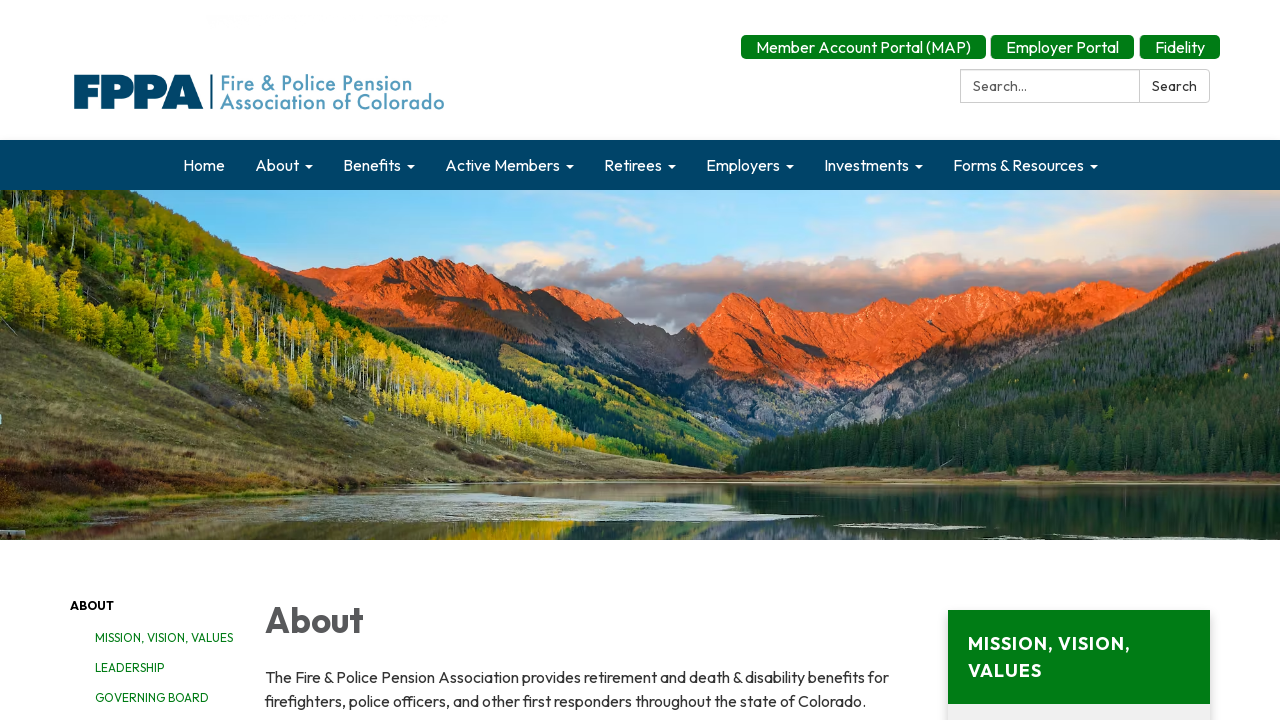